Tests clicking on a button that requires scrolling into view, verifying the browser can interact with elements not initially visible in the viewport.

Starting URL: http://www.uitestingplayground.com/scrollbars

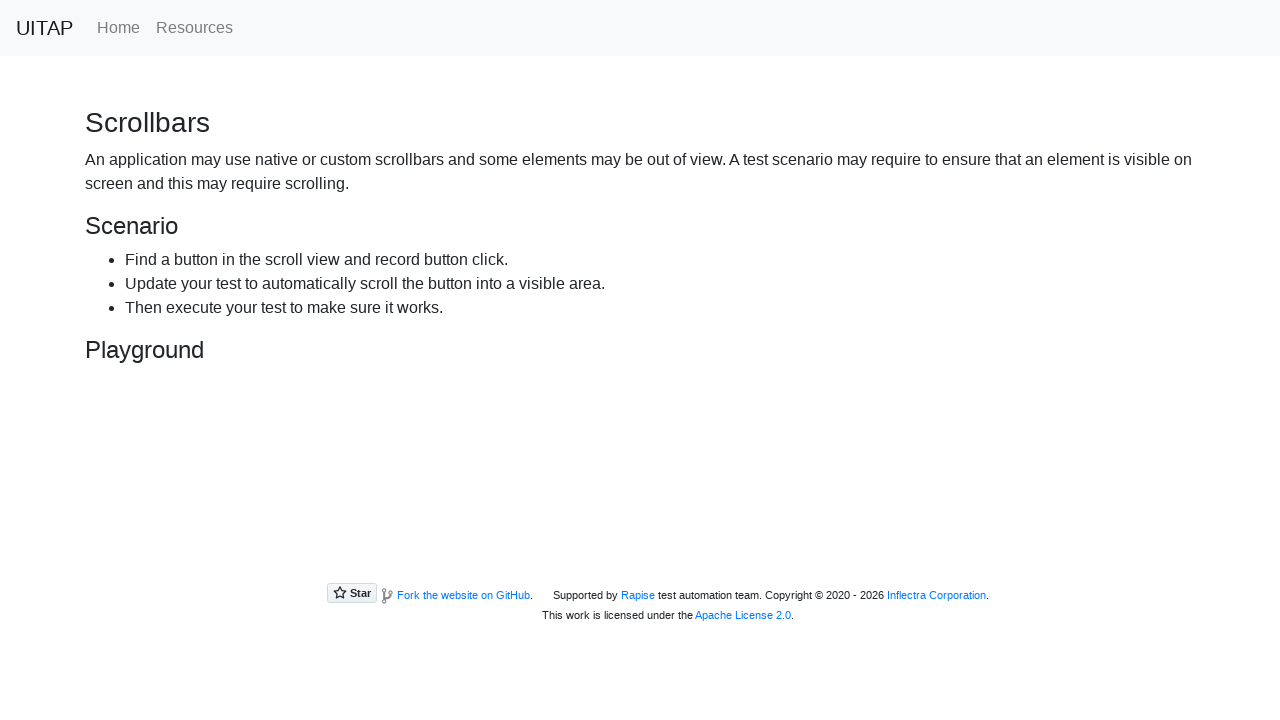

Navigated to scrollbars test page
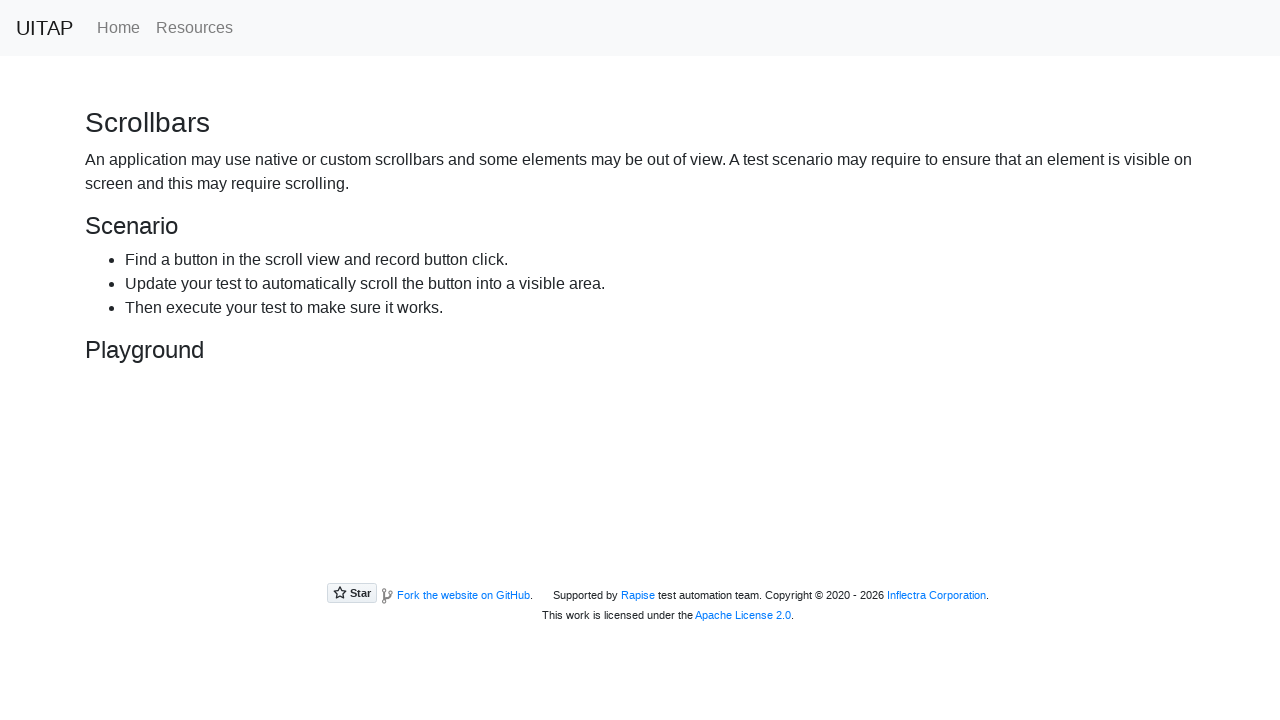

Clicked on hidden button that required scrolling into view at (234, 448) on #hidingButton
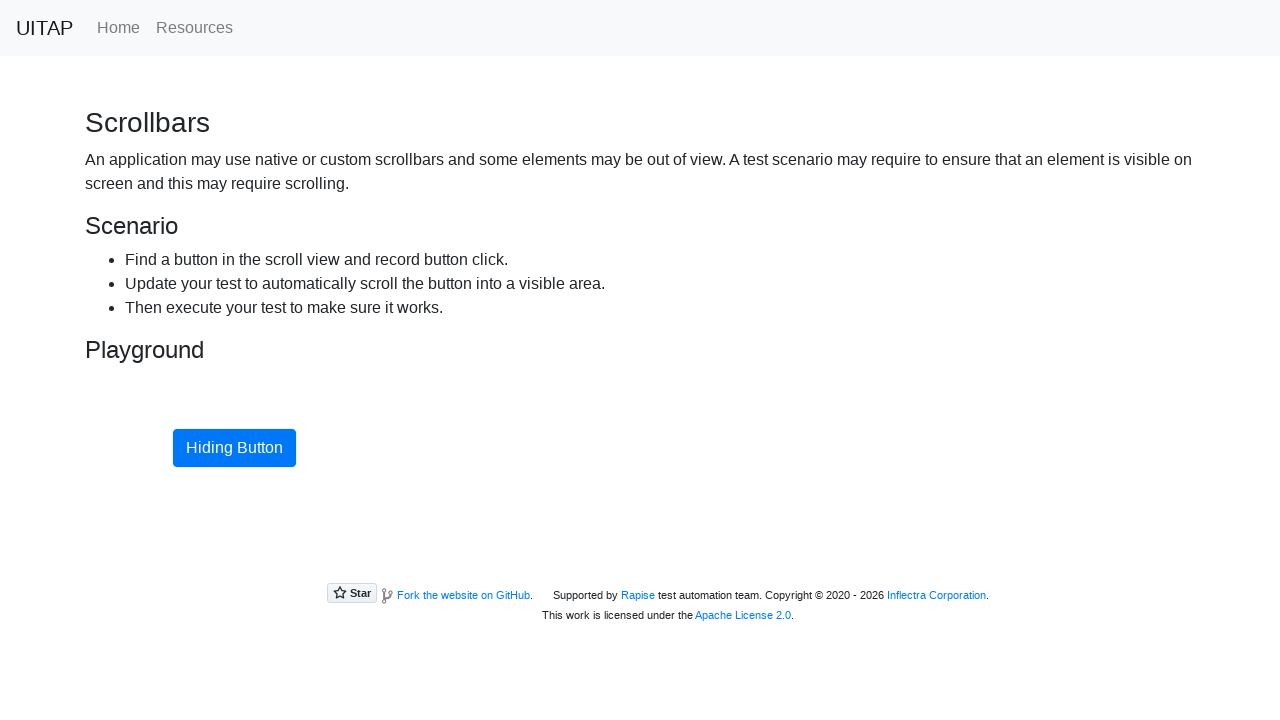

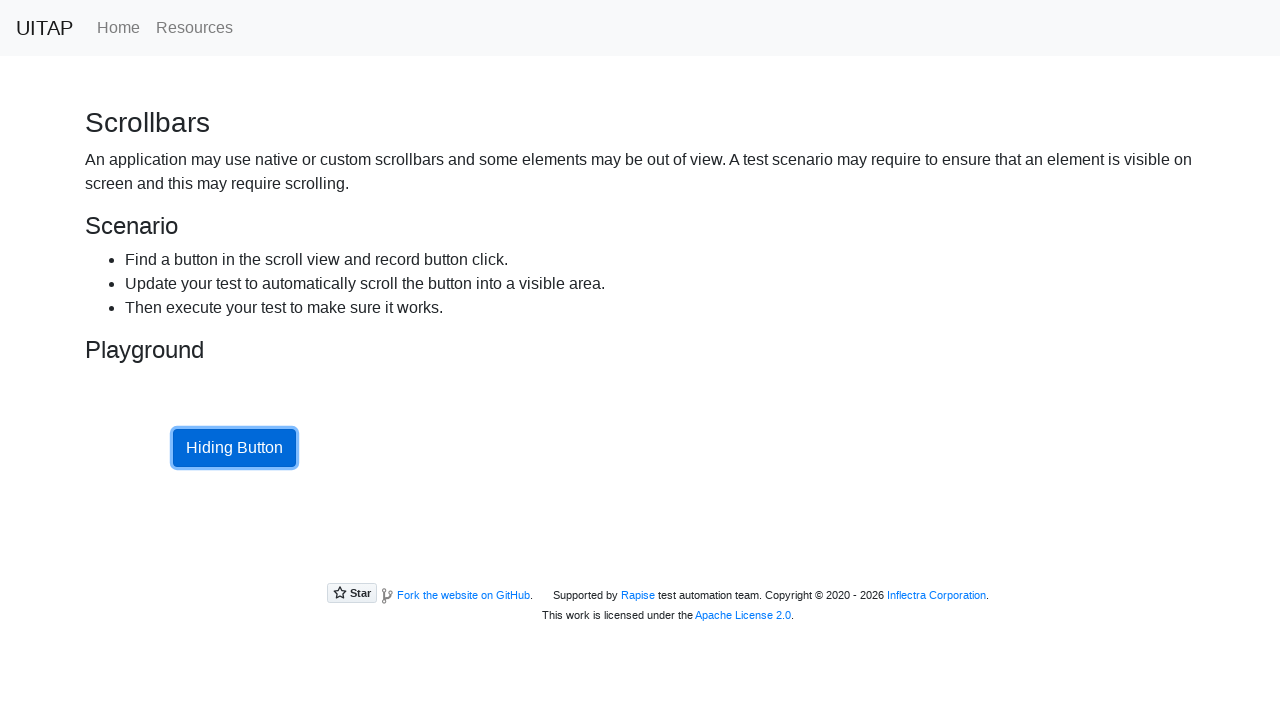